Tests DuckDuckGo search functionality by searching for "Pumpkin Soup" and verifying the page title

Starting URL: https://duckduckgo.com

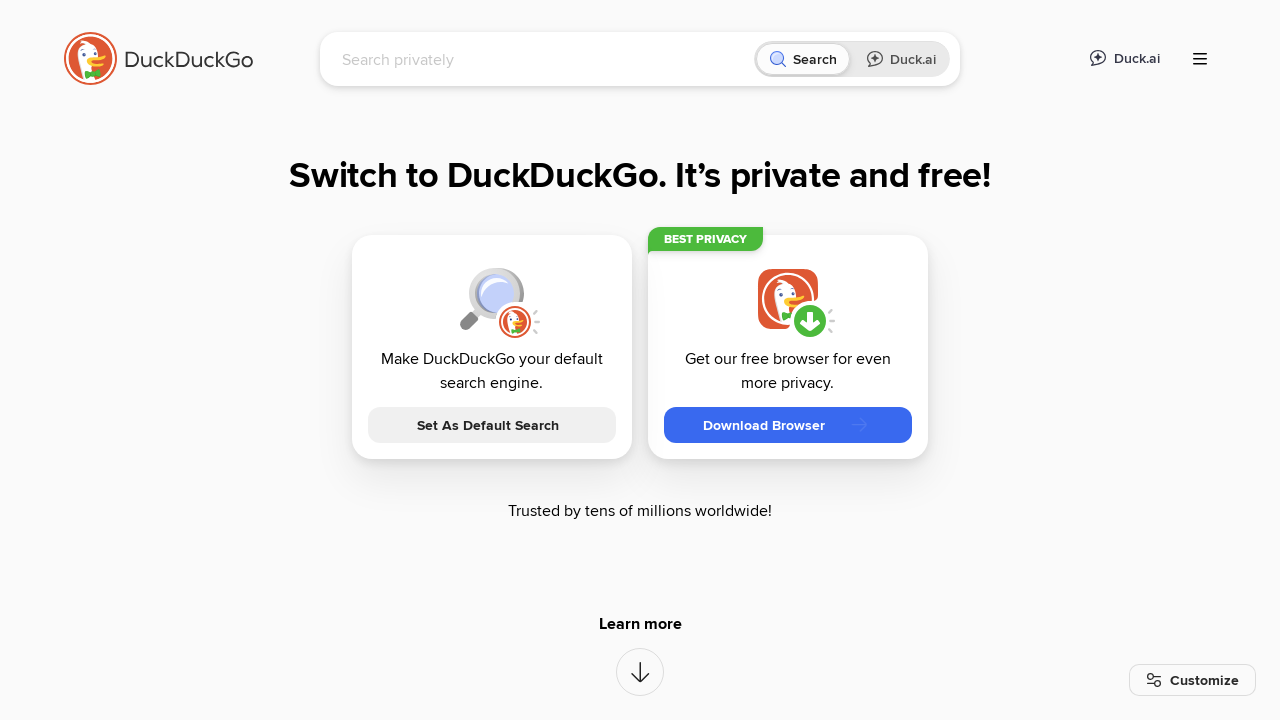

Cleared the search input field on input[name='q']
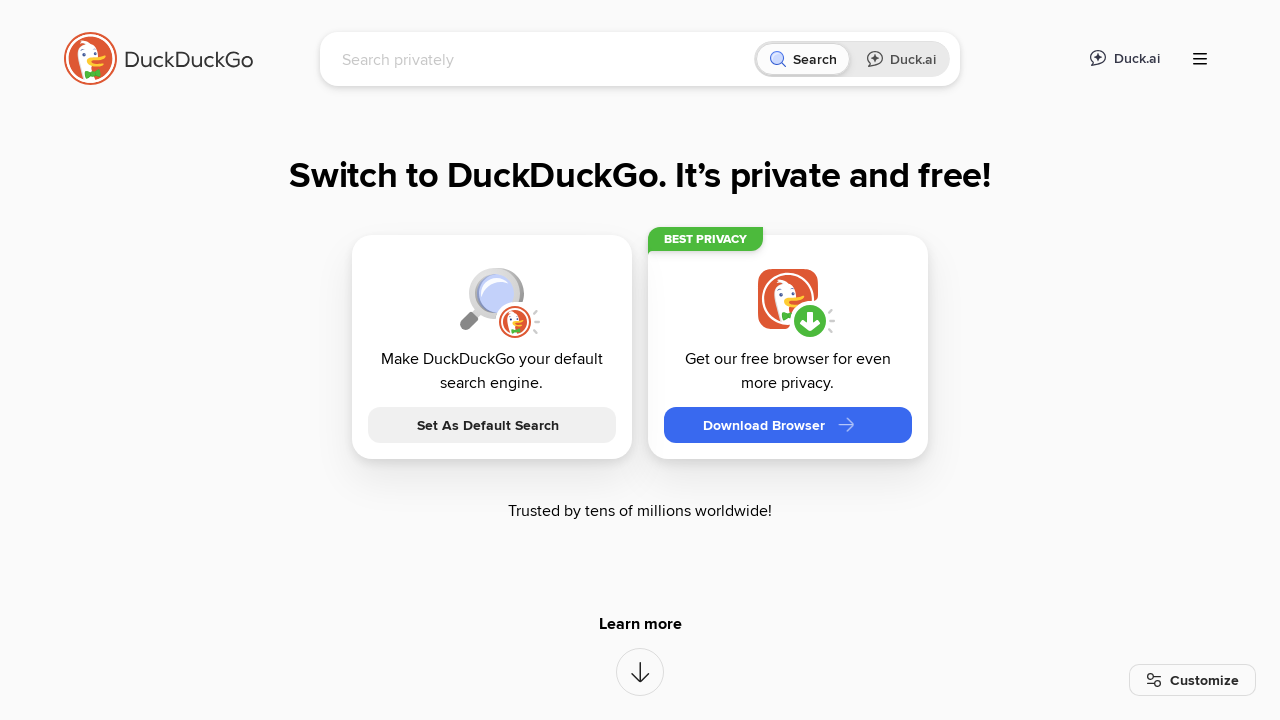

Filled search input with 'Pumpkin Soup' on input[name='q']
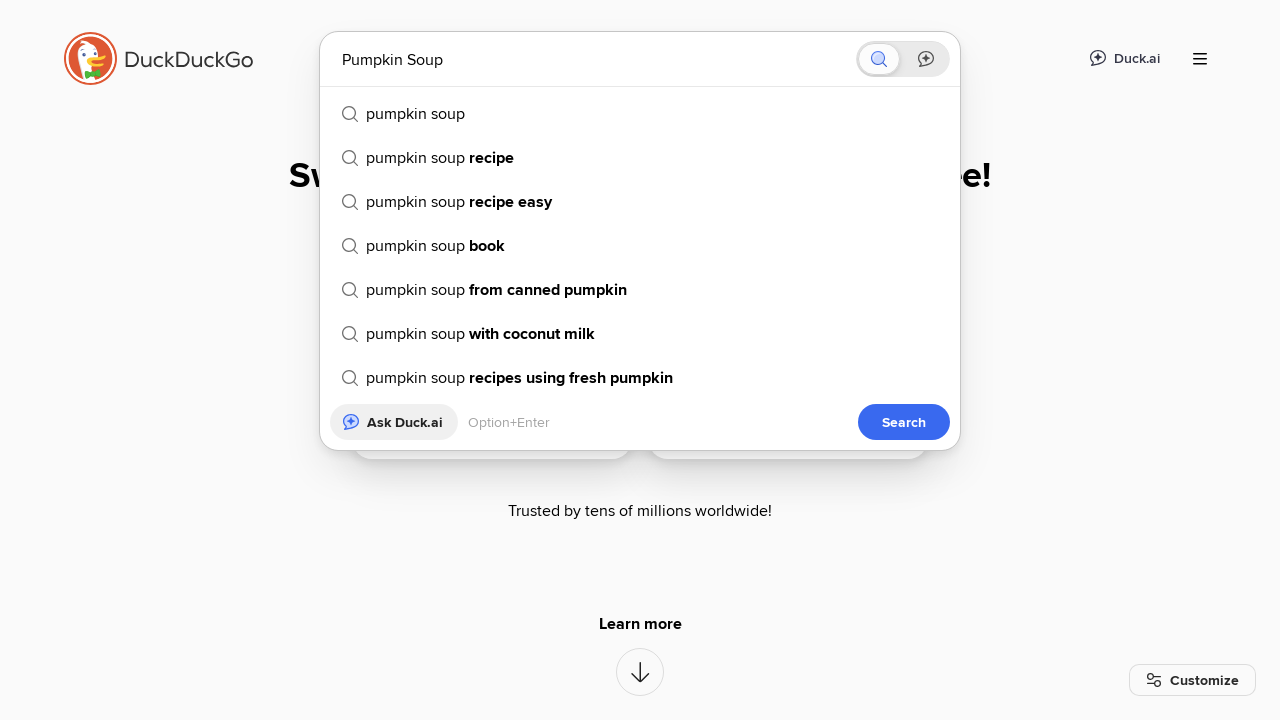

Pressed Enter to submit the search form on input[name='q']
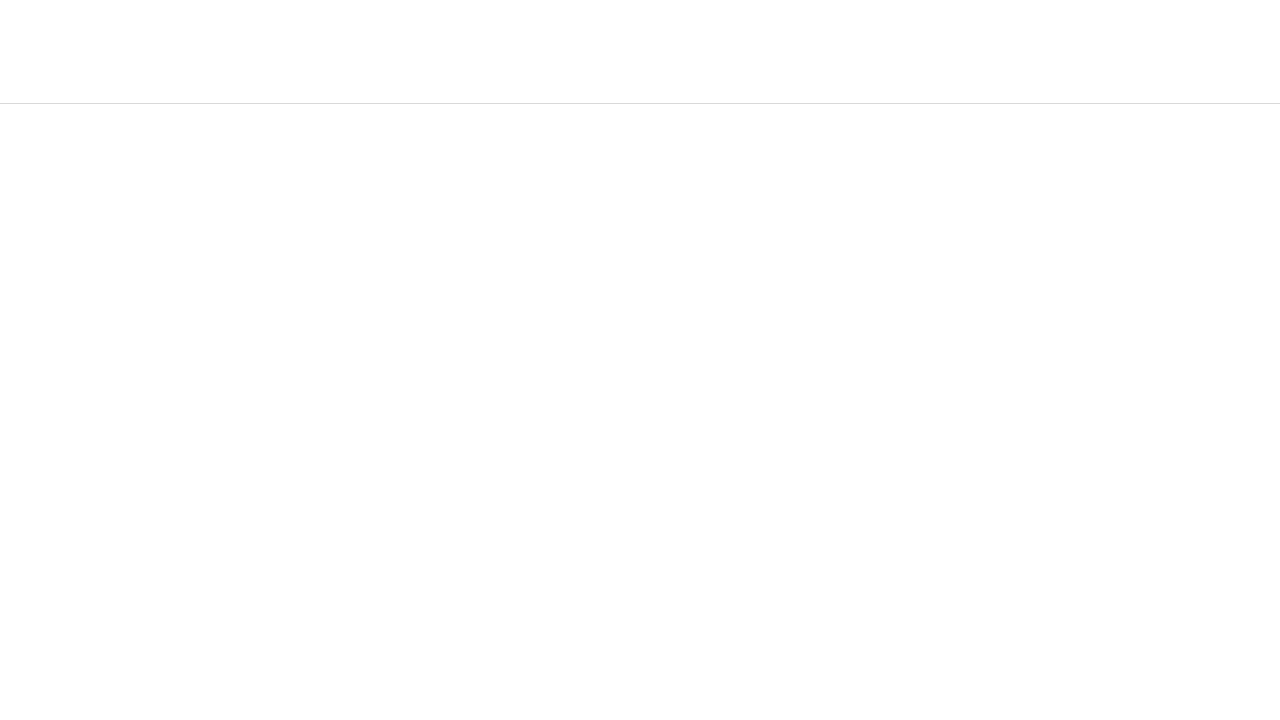

Waited for page to reach networkidle state
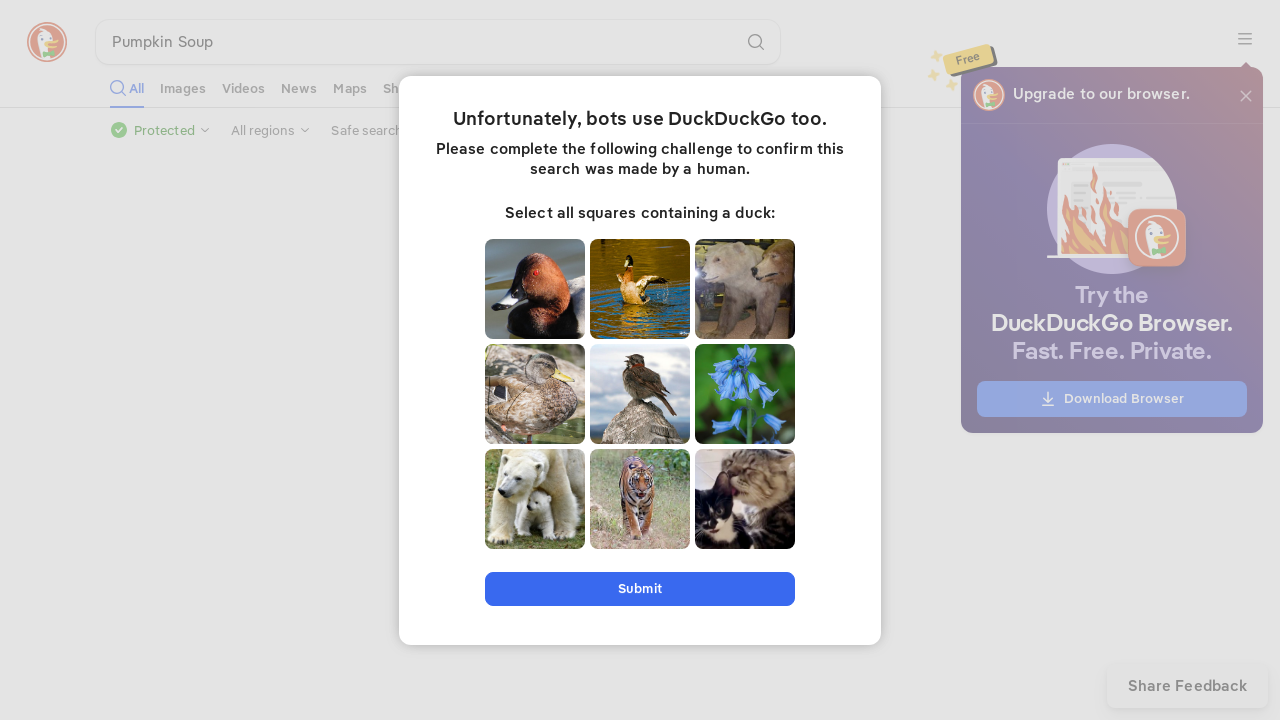

Verified page title contains 'PUMPKIN SOUP AT DUCKDUCKGO'
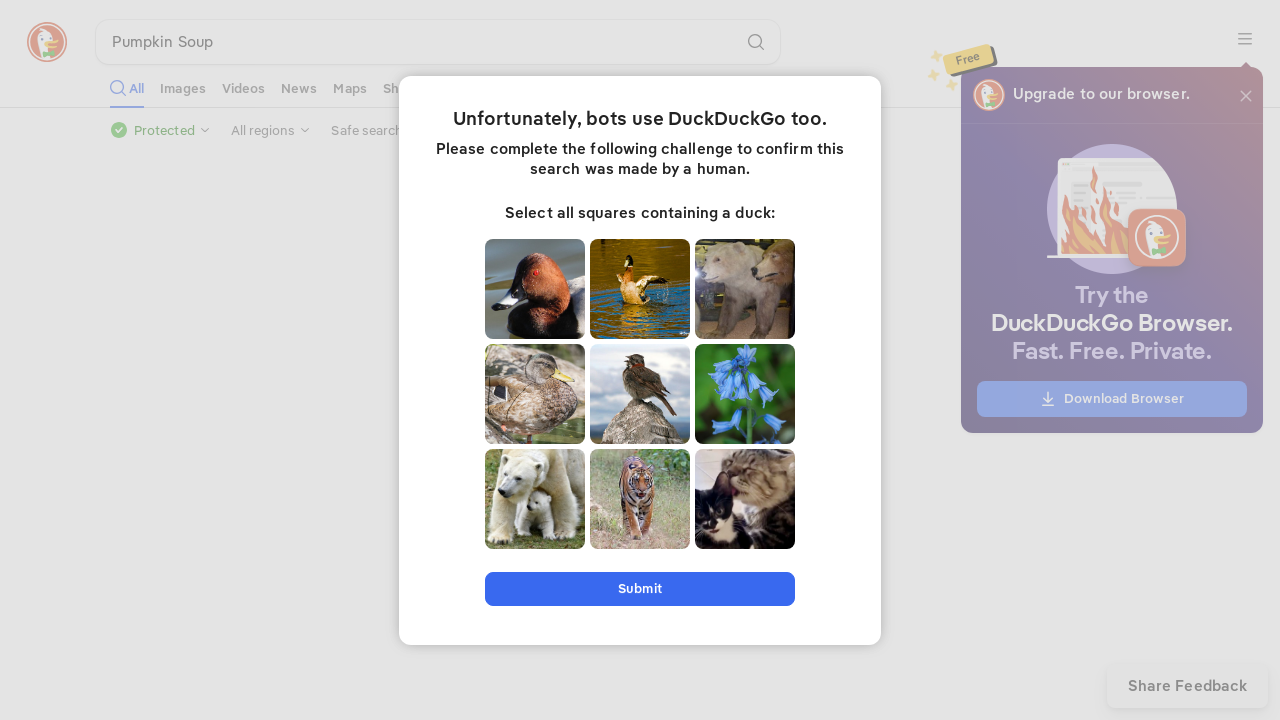

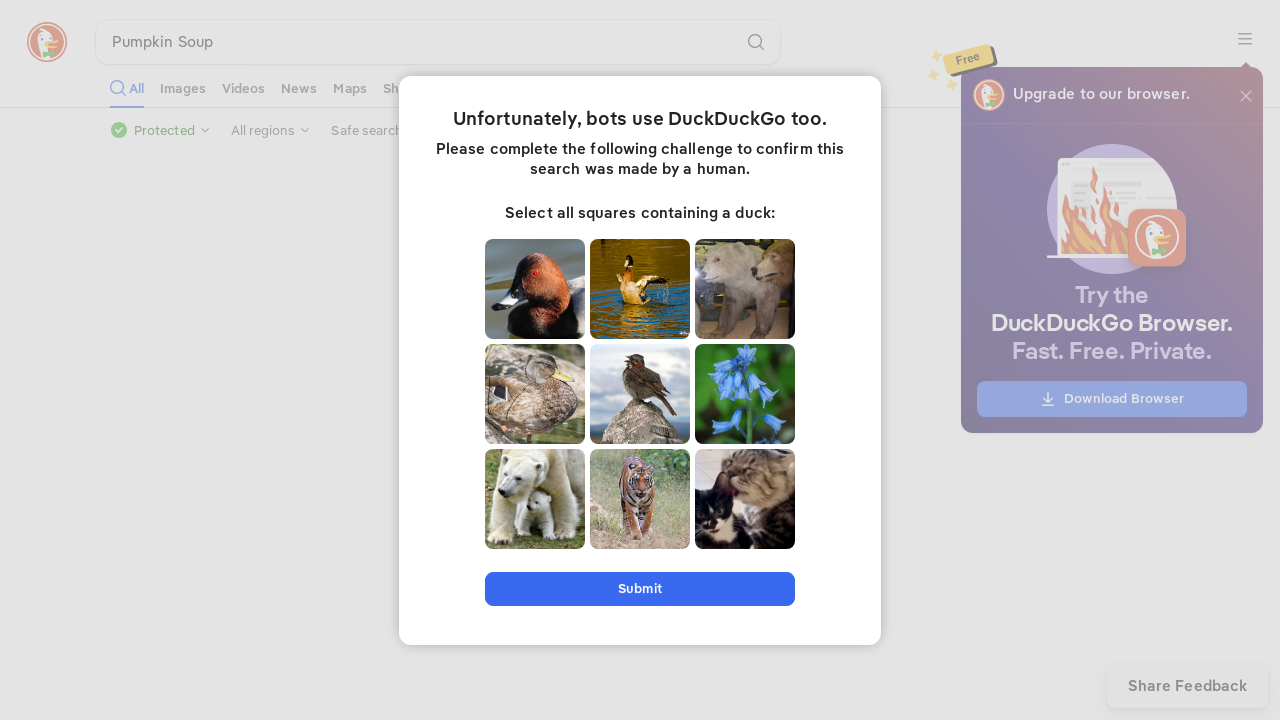